Tests the search functionality on Simplilearn website by entering "selenium" as a search query, clicking the search icon, and then clicking on a search result for Selenium training.

Starting URL: https://www.simplilearn.com/

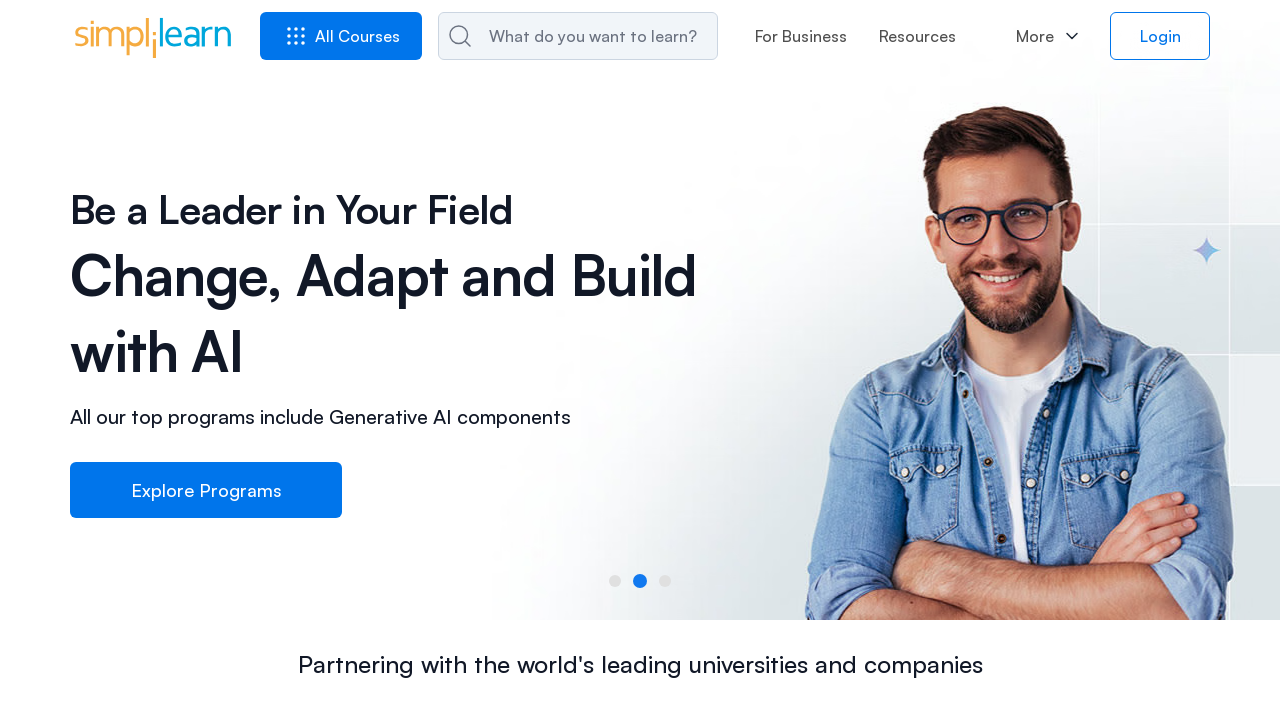

Filled search box with 'selenium' on #header_srch
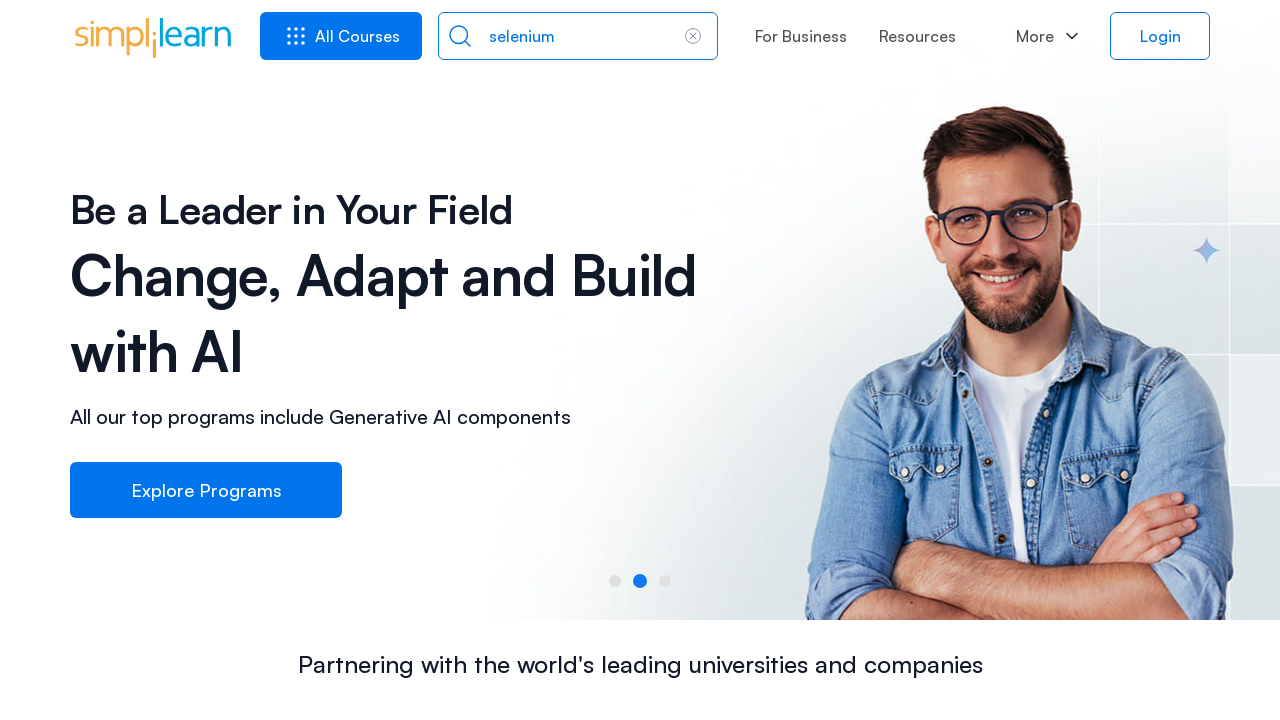

Clicked search icon to execute search at (460, 36) on span.search_icon.input-search-icon
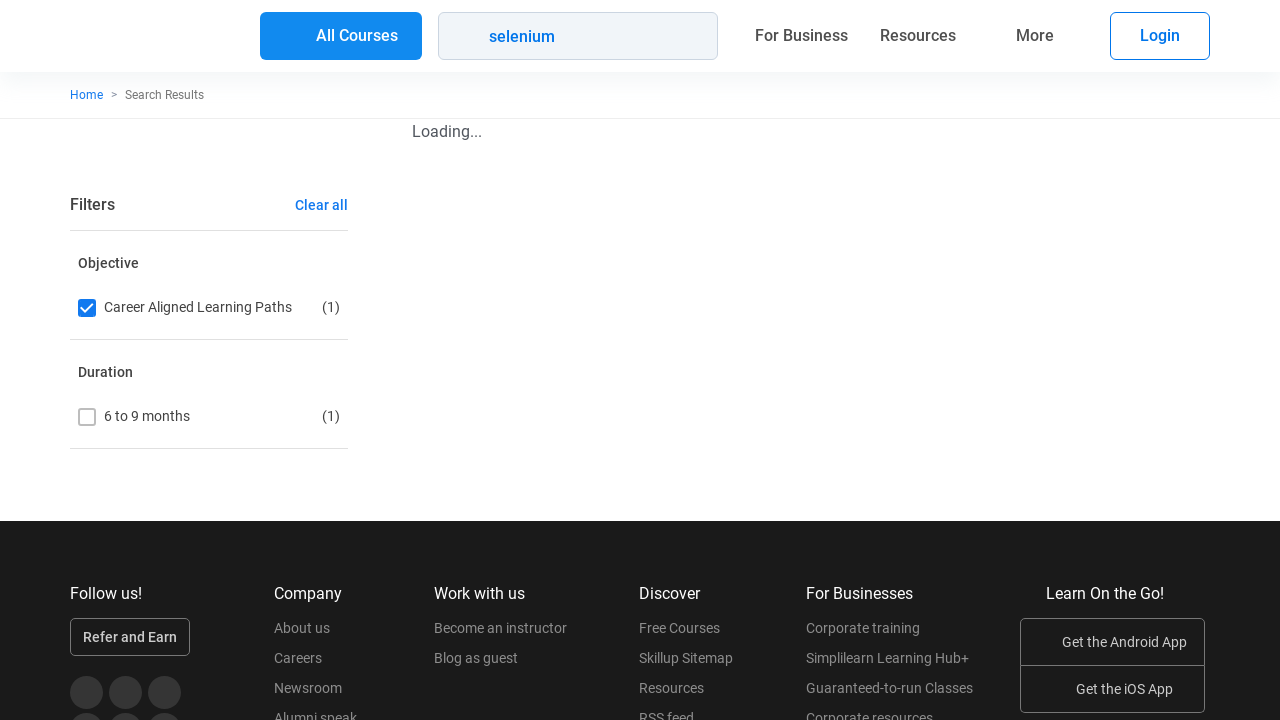

Search results page loaded
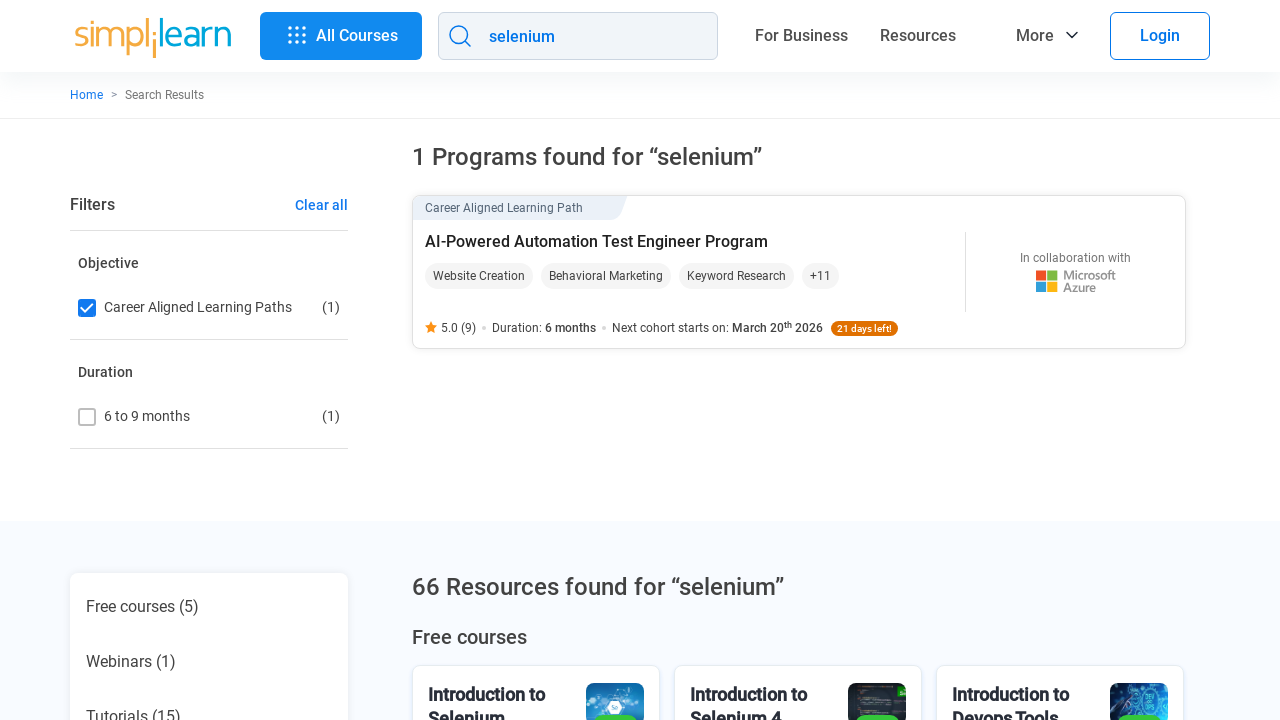

Clicked on Selenium training search result at (500, 696) on //*[contains(text(), 'Selenium')]
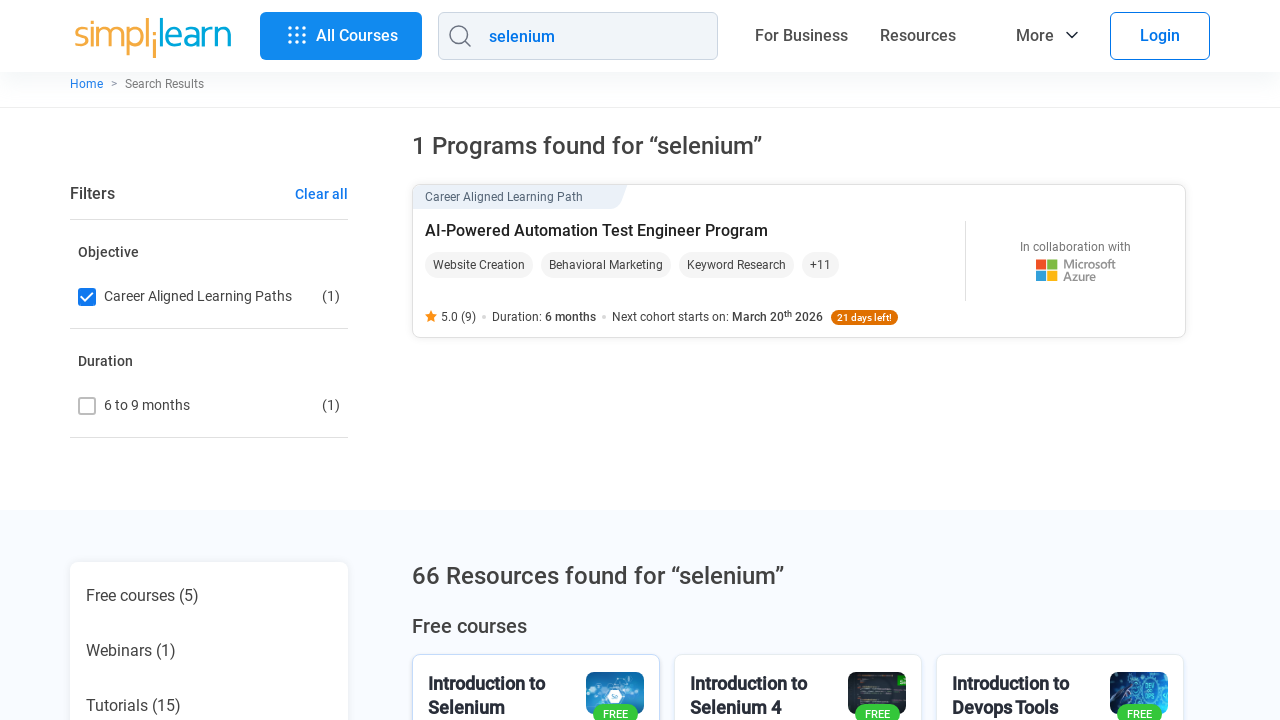

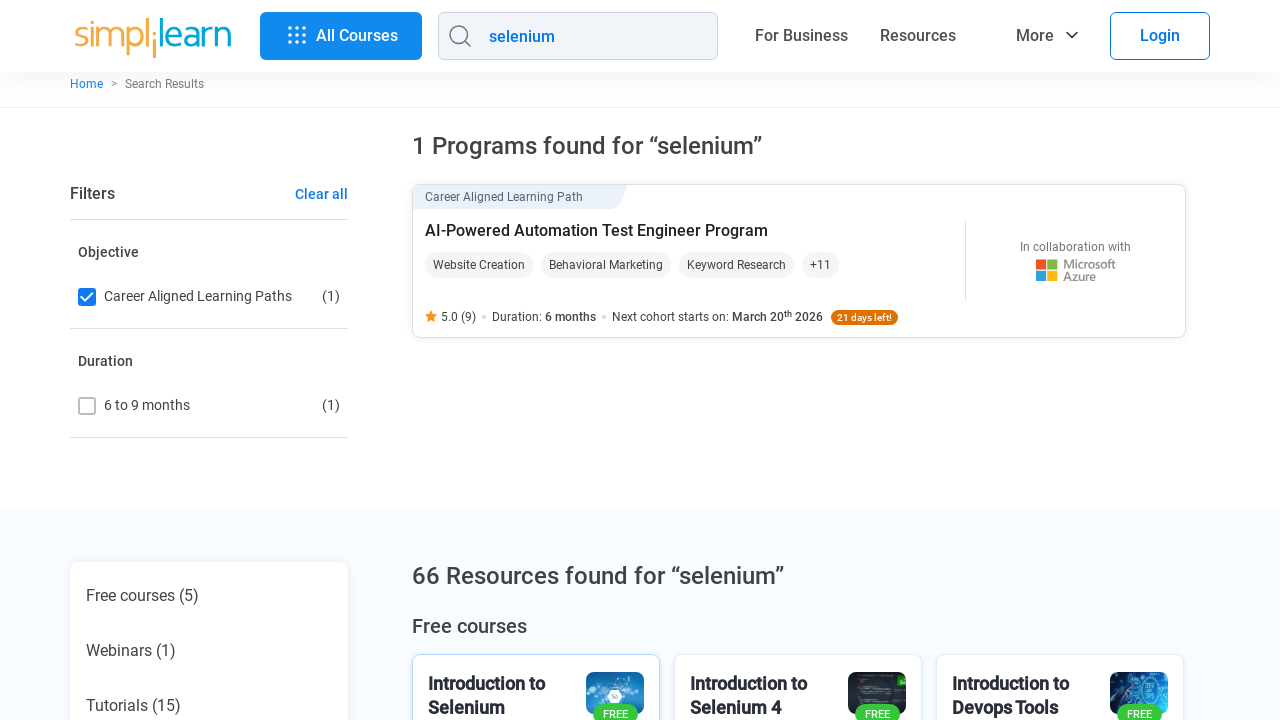